Tests dropdown selection by selecting option at index 1

Starting URL: https://the-internet.herokuapp.com/dropdown

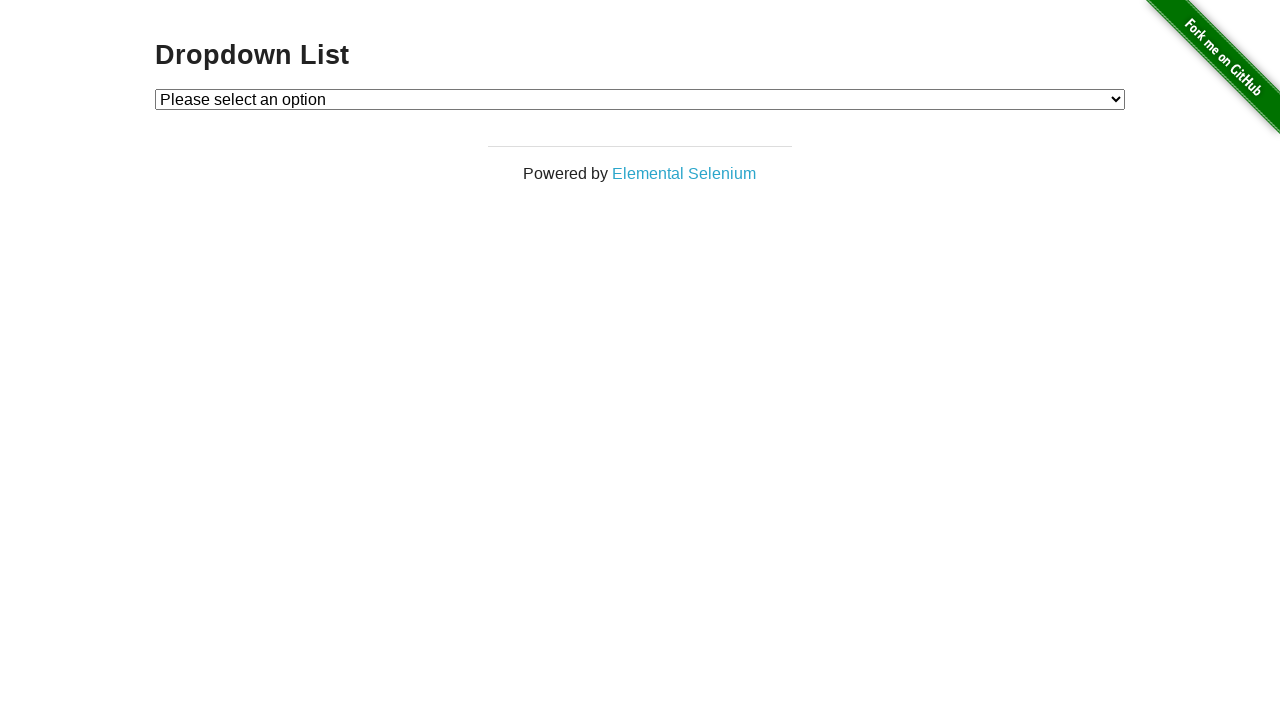

Navigated to dropdown page
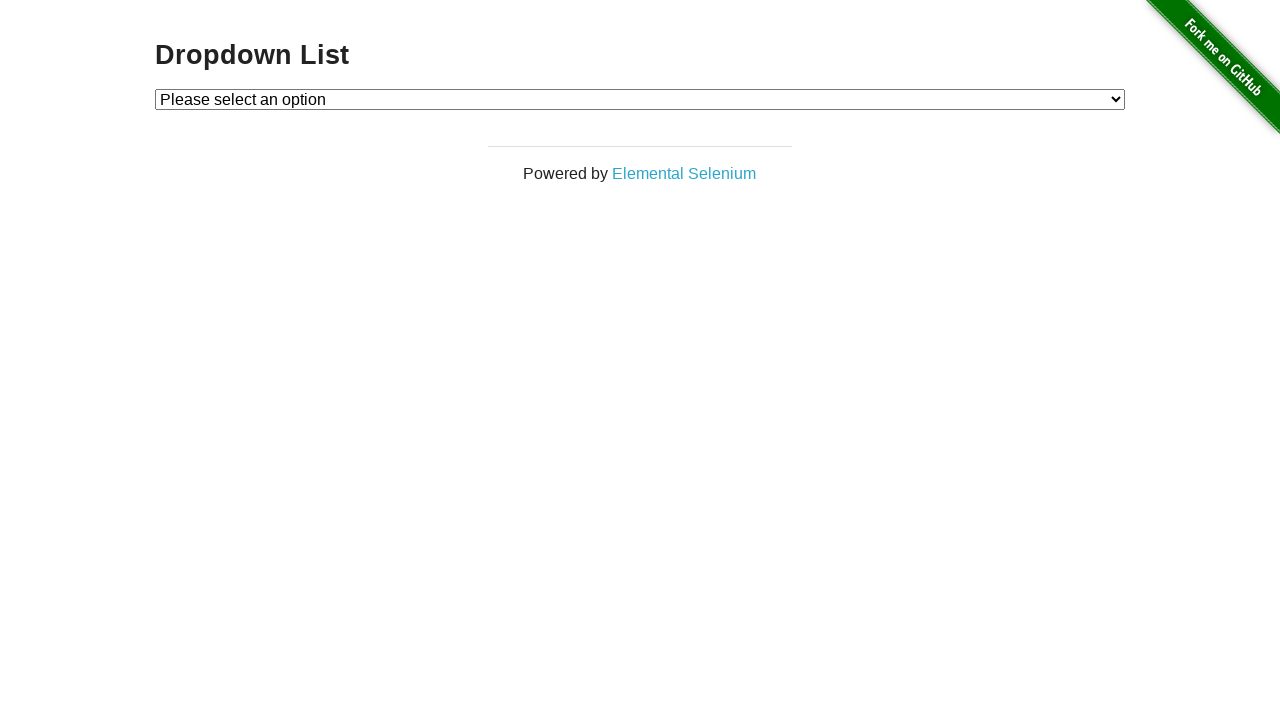

Selected option at index 1 from dropdown on #dropdown
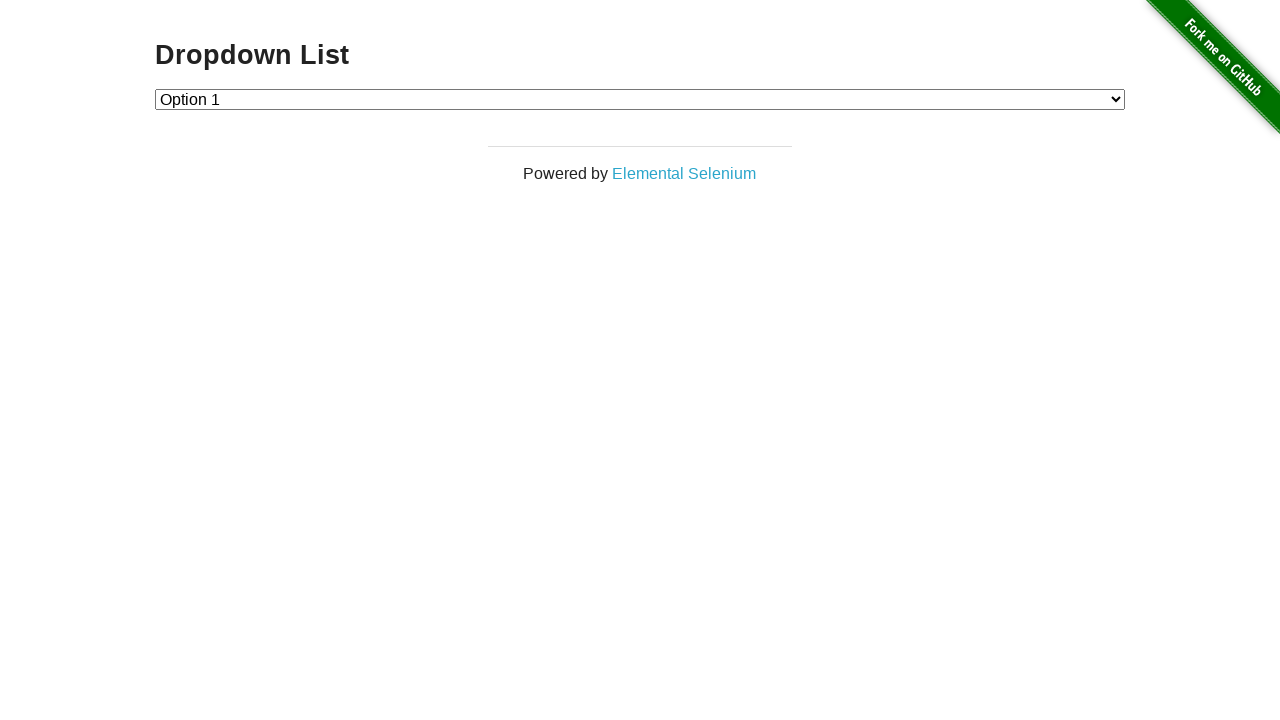

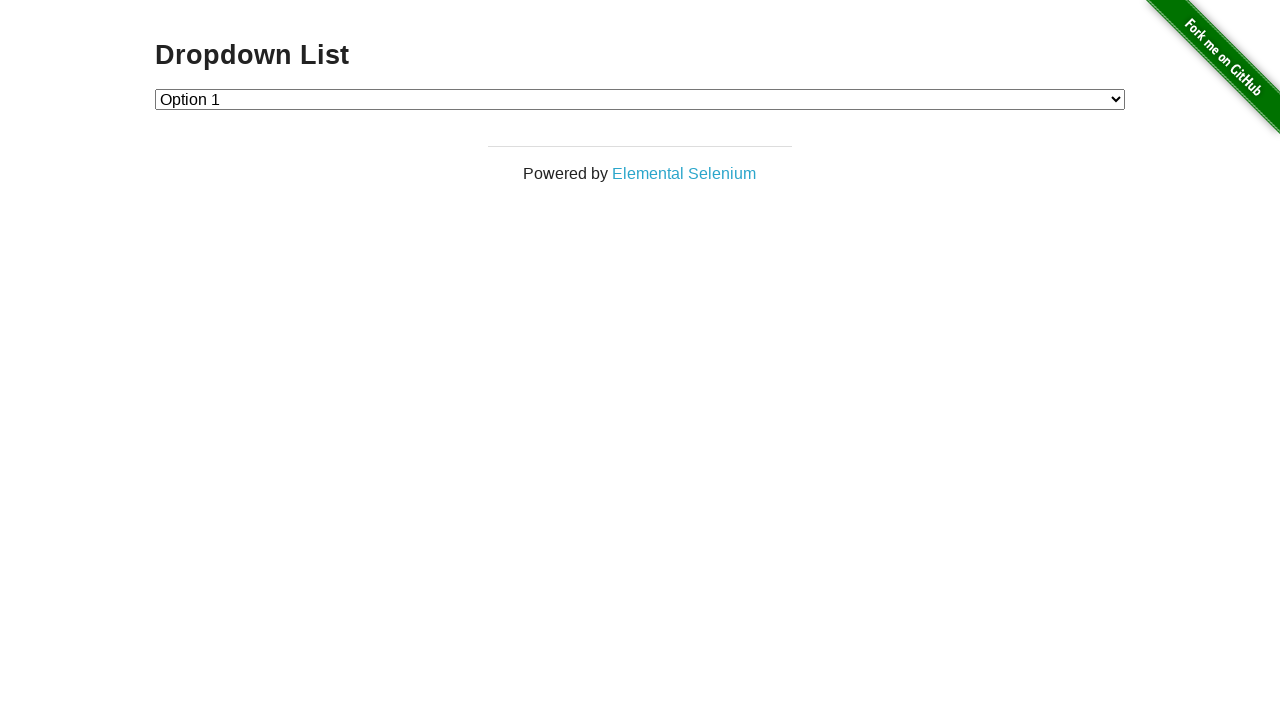